Tests different types of mouse clicks including double-click, right-click, and regular click on buttons

Starting URL: https://demoqa.com/buttons

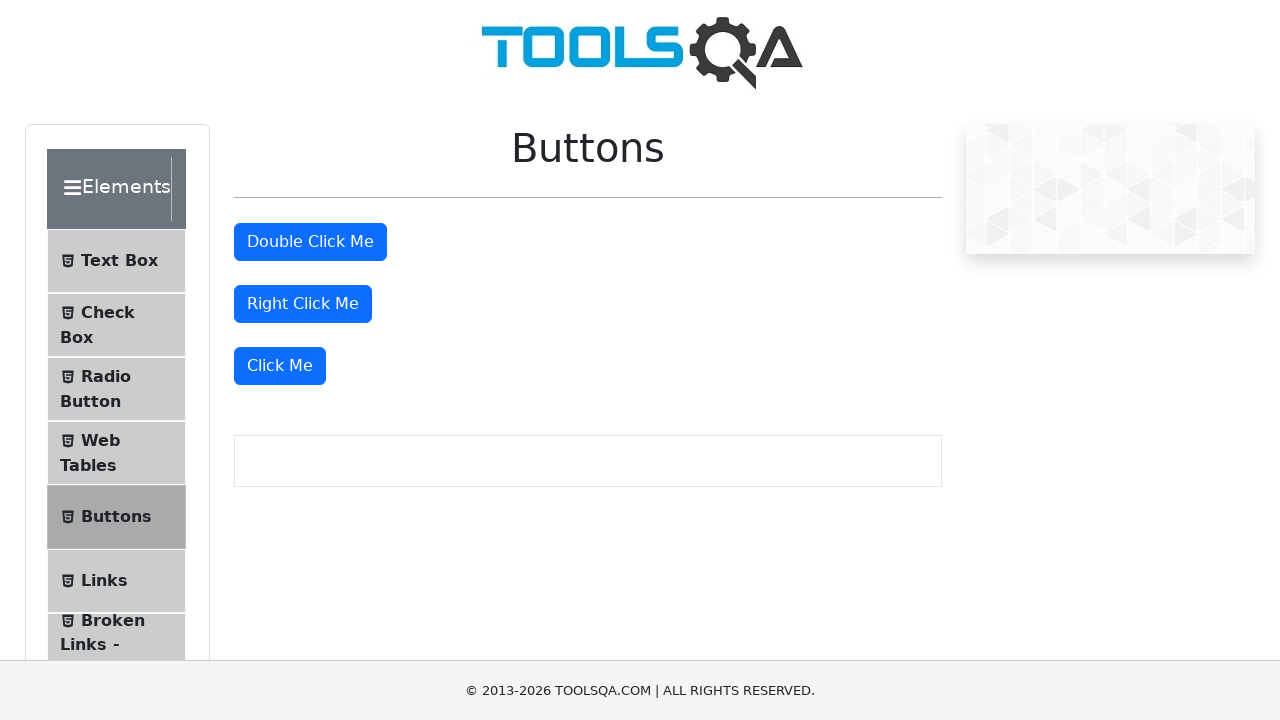

Double-clicked the double-click button at (310, 242) on #doubleClickBtn
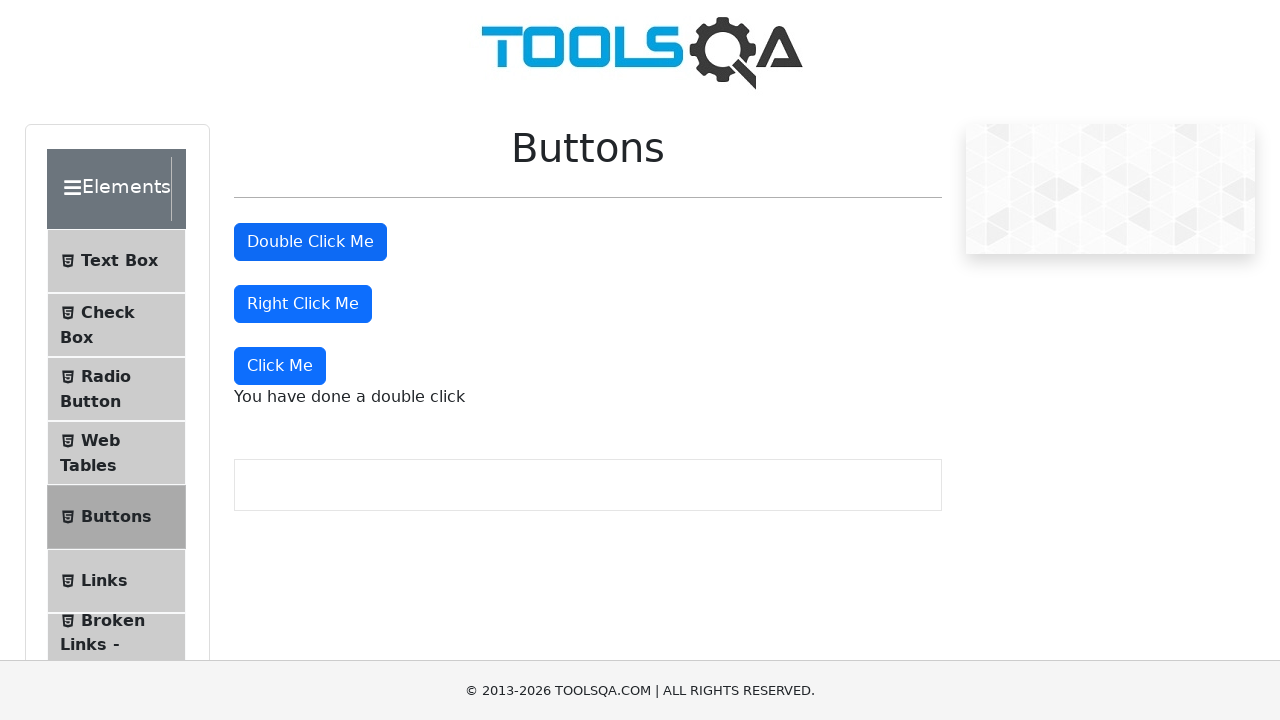

Right-clicked the right-click button at (303, 304) on #rightClickBtn
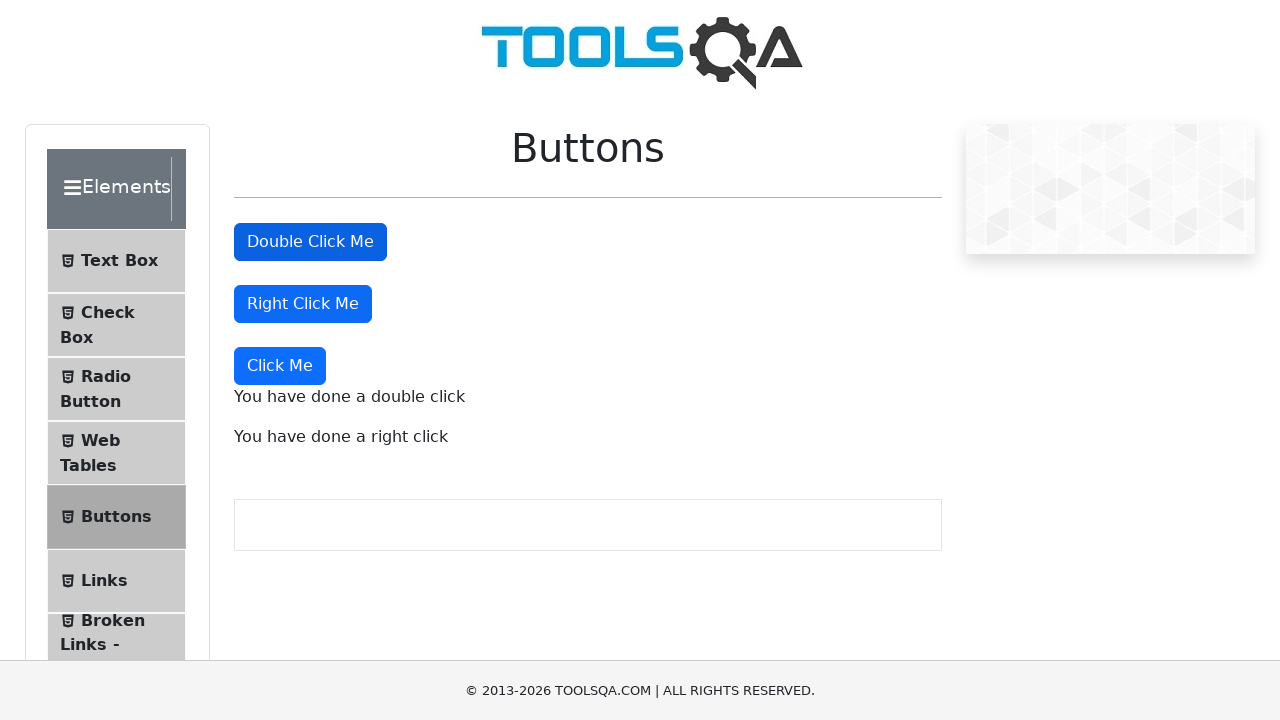

Clicked the third primary button at (280, 366) on button.btn.btn-primary >> nth=2
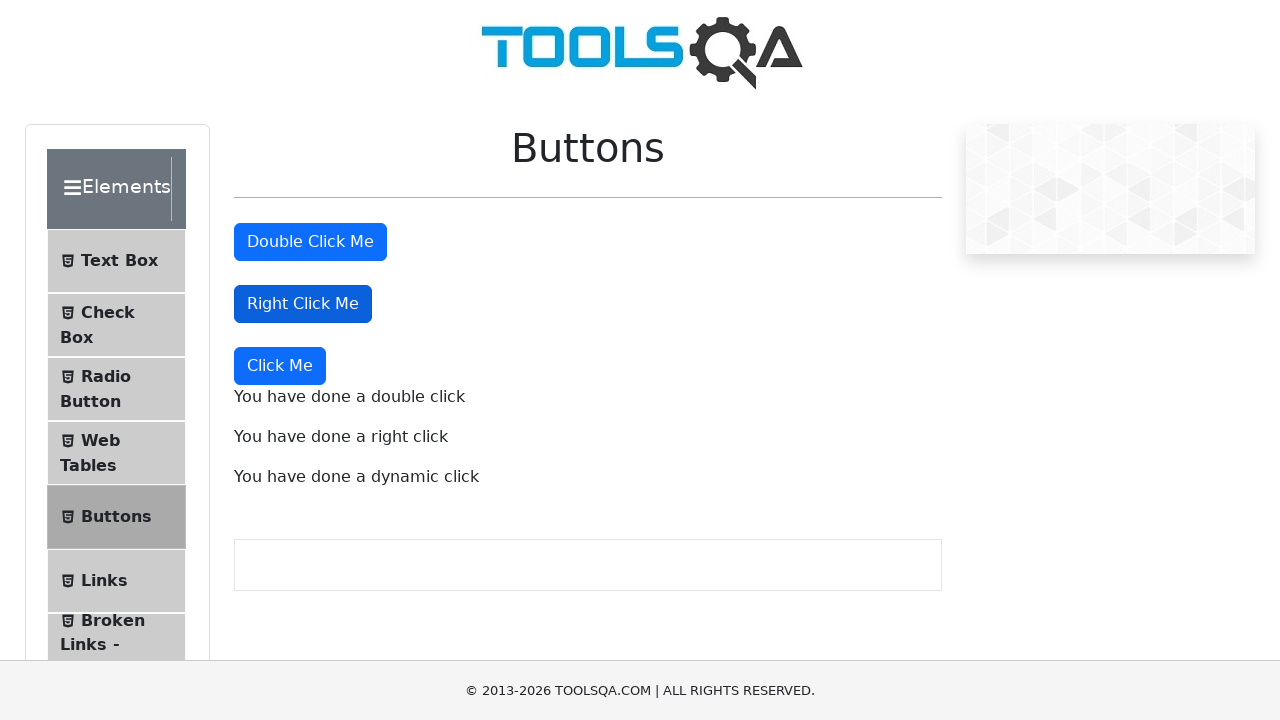

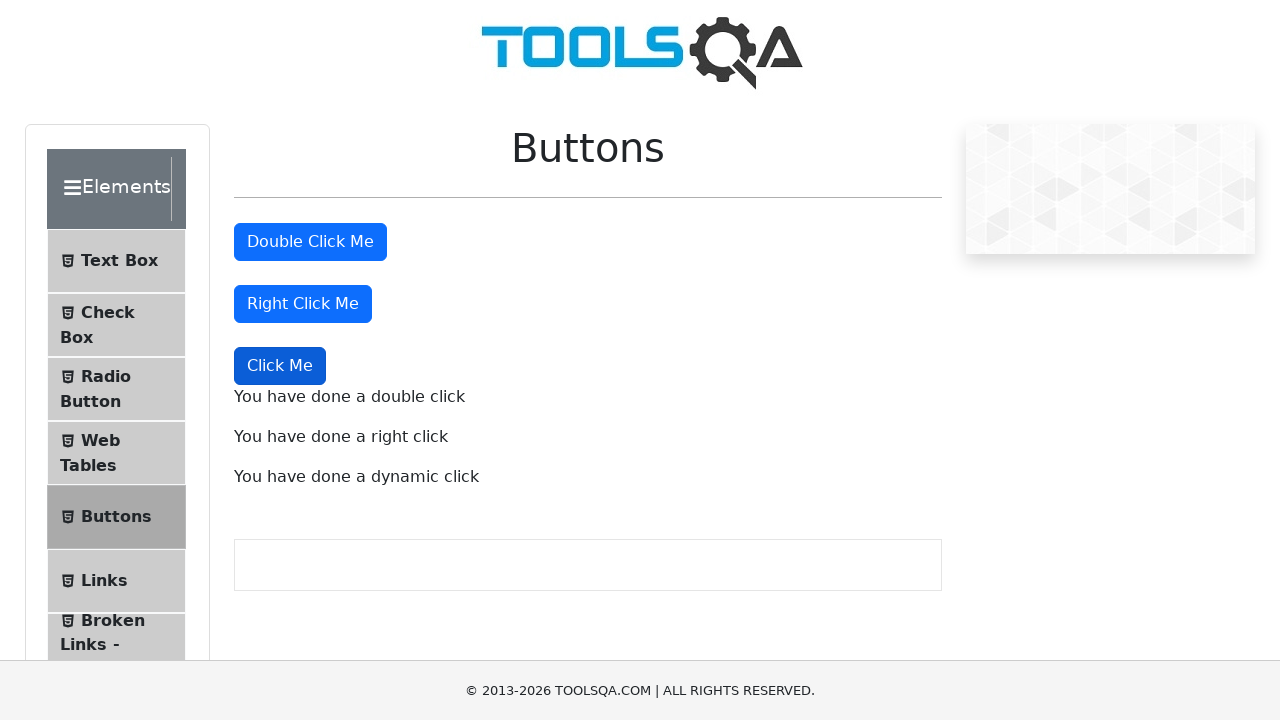